Tests opening a new browser window, navigating to a different URL in the new window, and verifying that two window handles exist

Starting URL: https://the-internet.herokuapp.com/windows

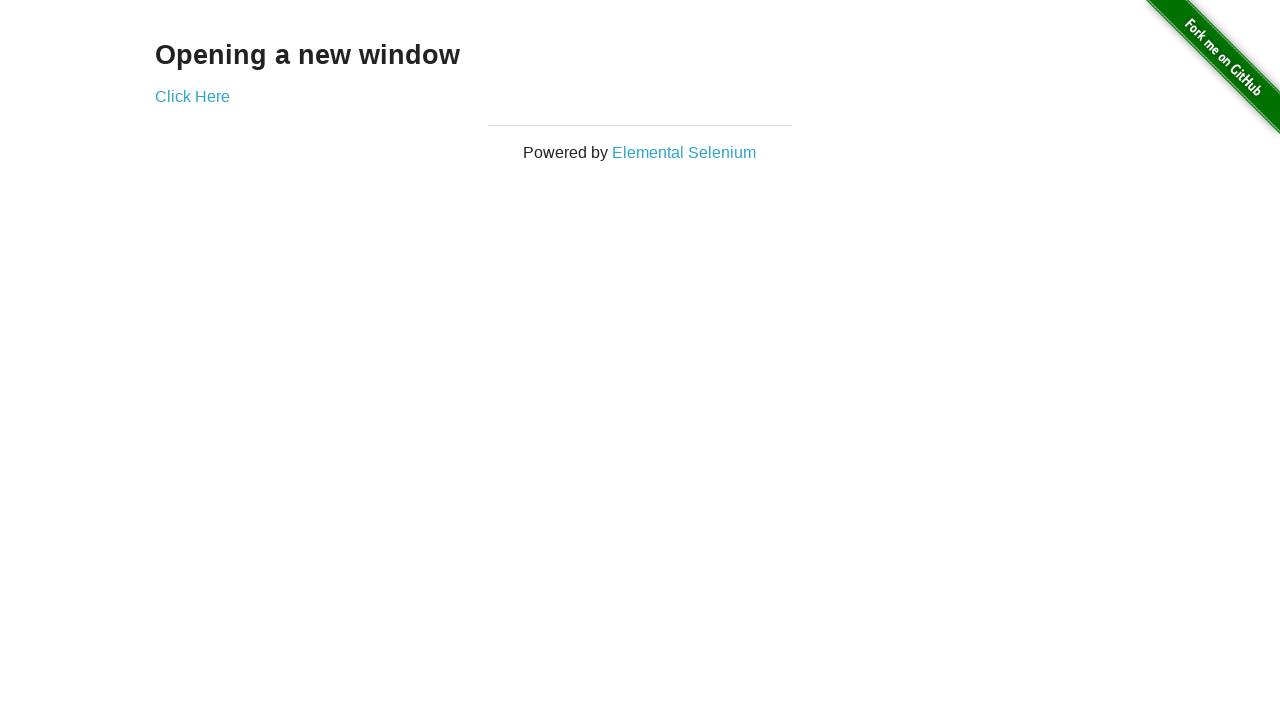

Opened a new browser page/window
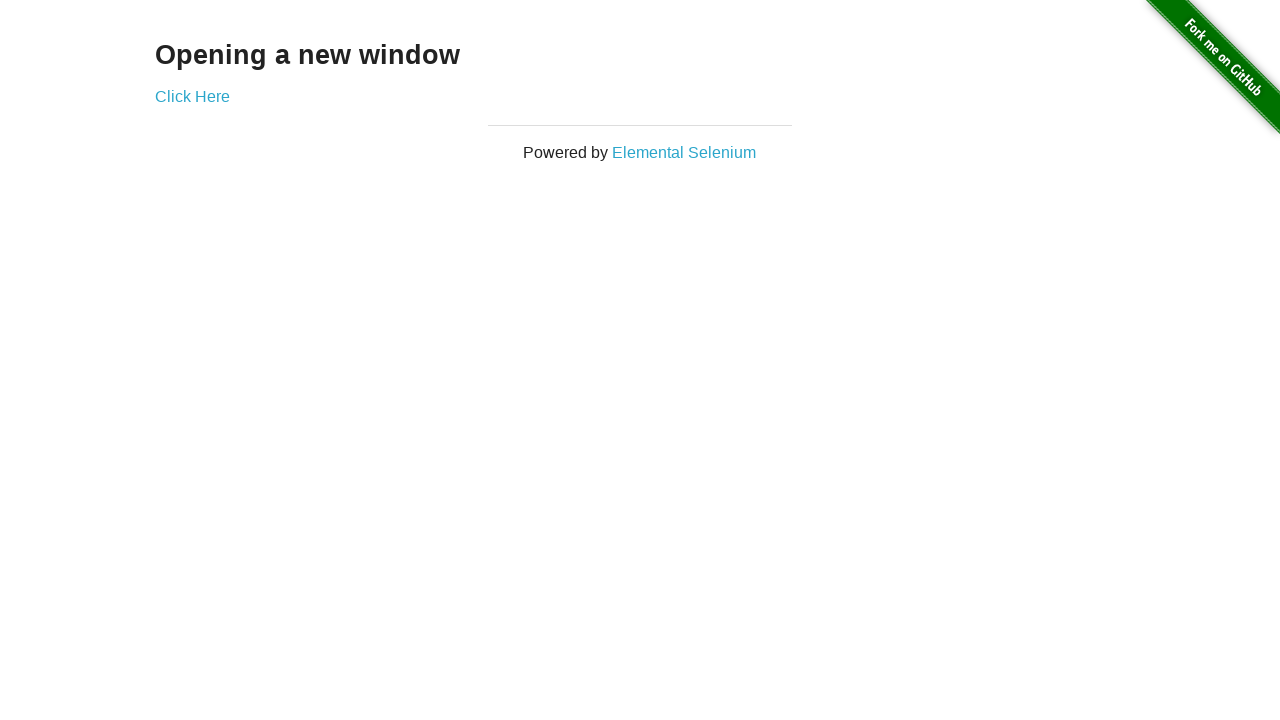

Navigated new page to https://the-internet.herokuapp.com/typos
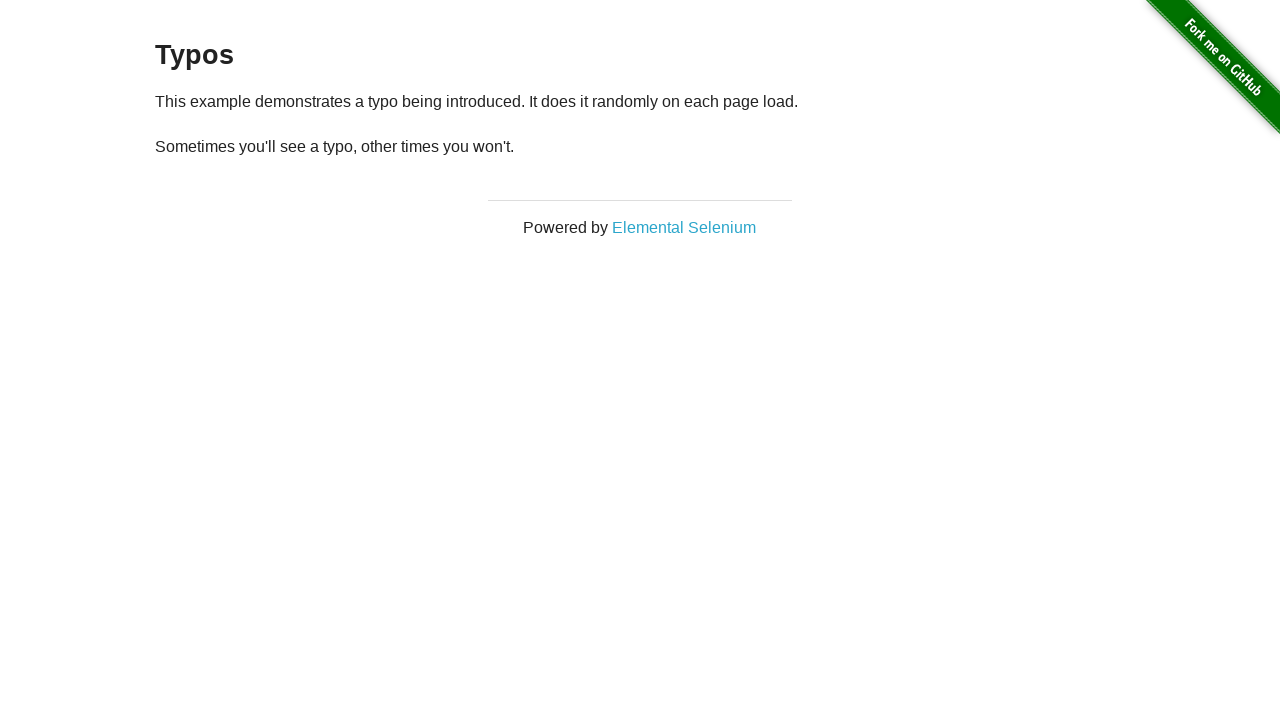

Verified that two window handles exist - context has 2 pages
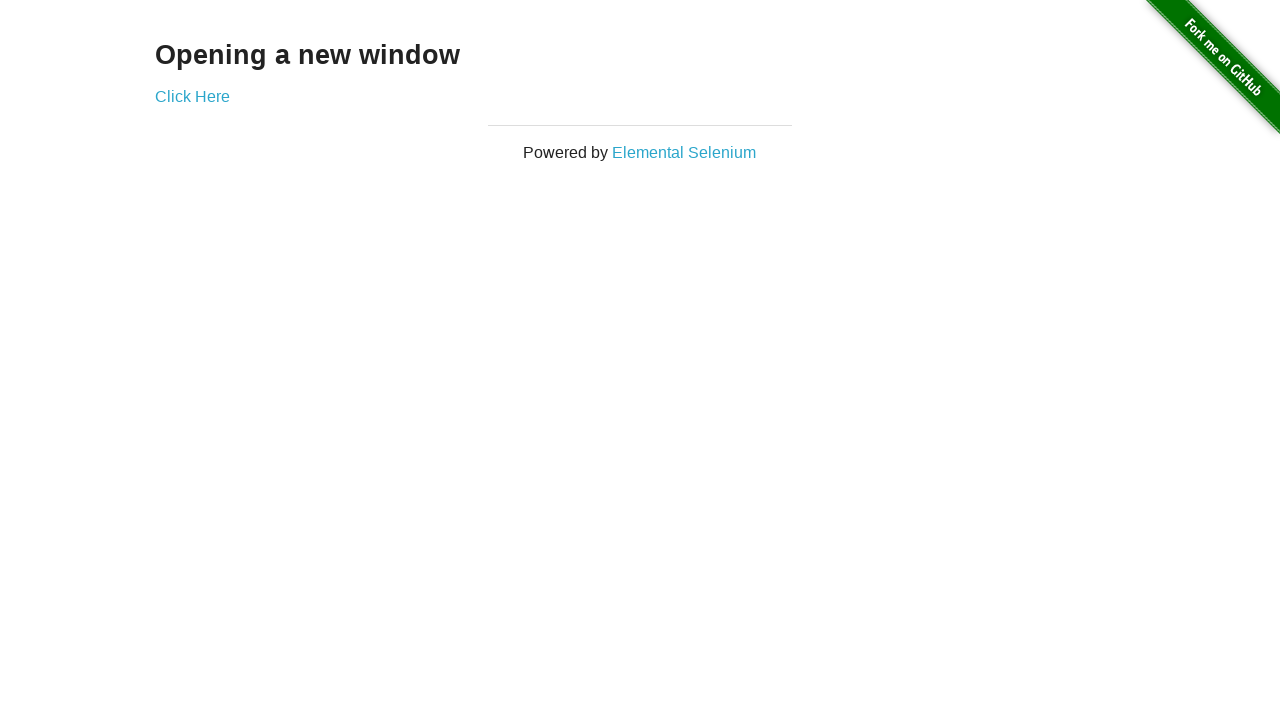

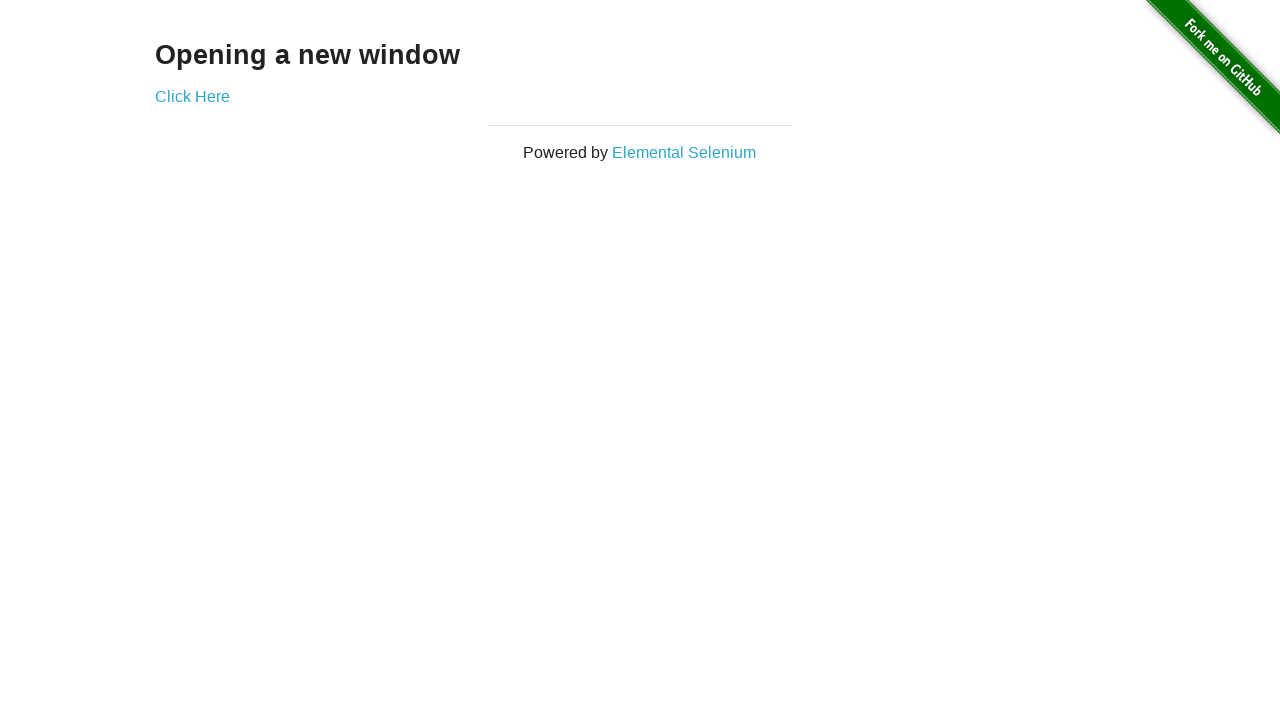